Tests clicking a button with a dynamic ID on the UI Test Automation Playground by locating it via CSS class selector

Starting URL: http://uitestingplayground.com/dynamicid

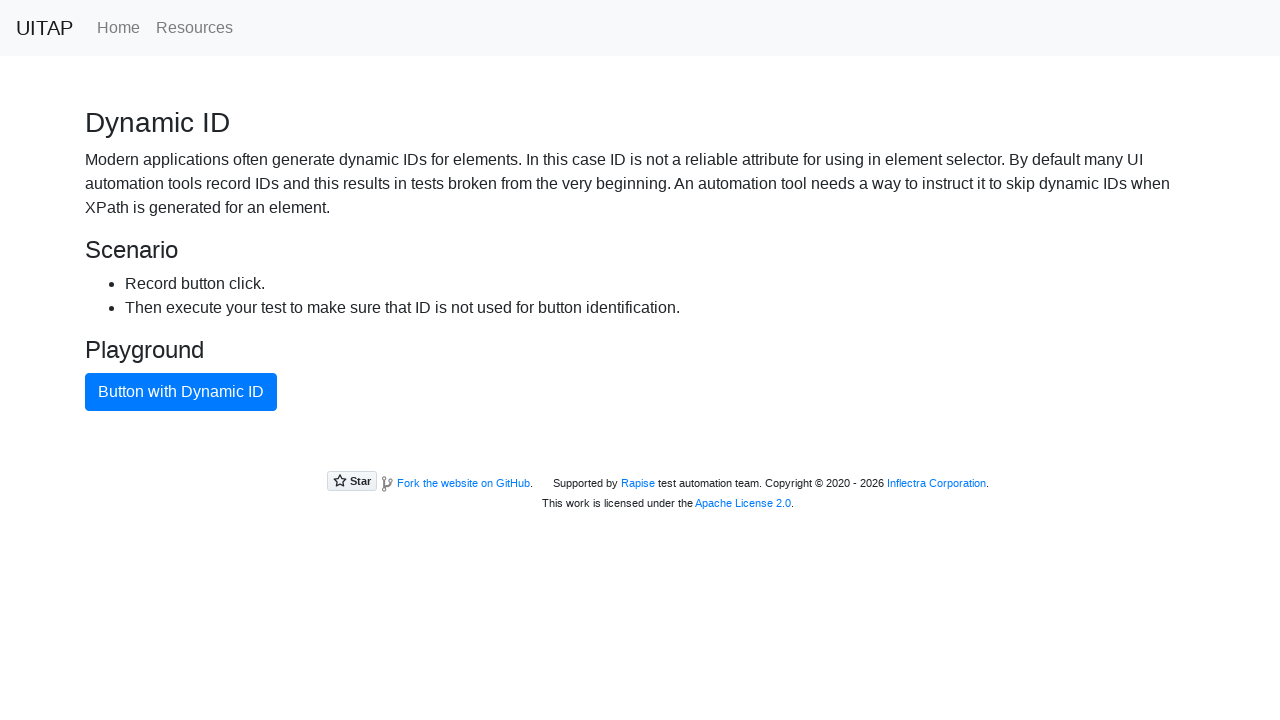

Waited for blue button with dynamic ID to load via CSS class selector
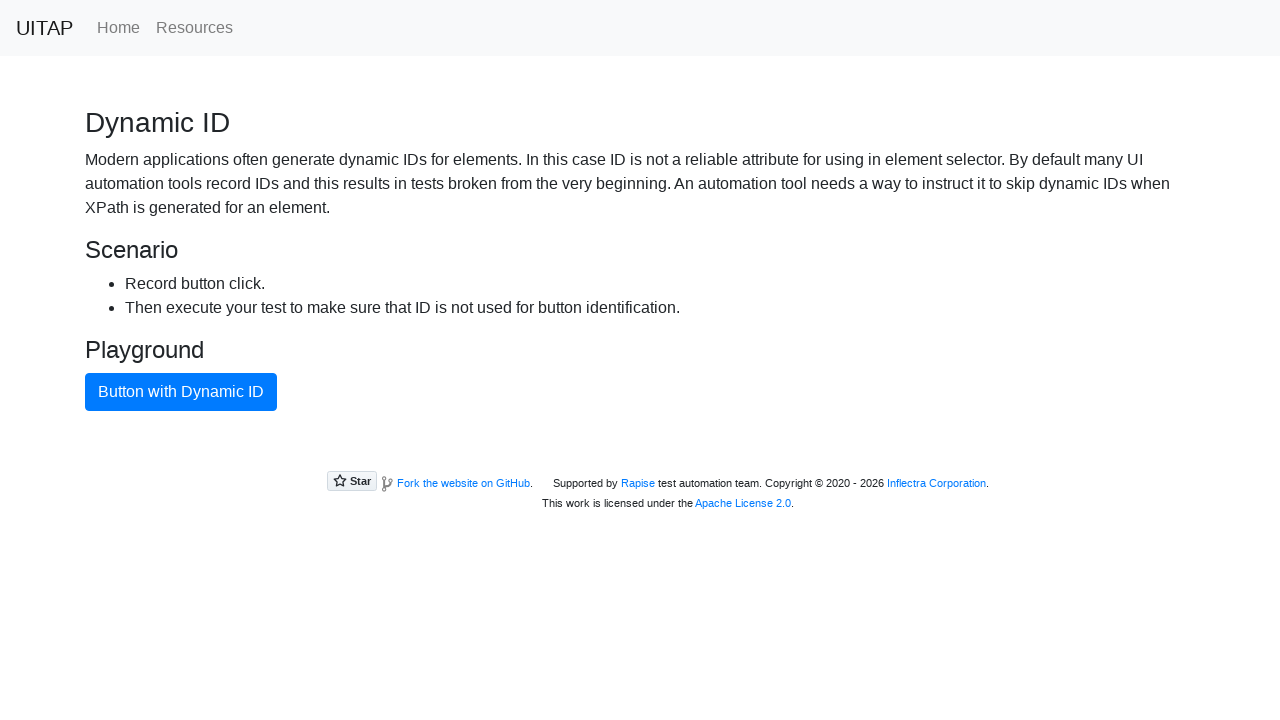

Clicked the blue button with dynamic ID at (181, 392) on button.btn-primary
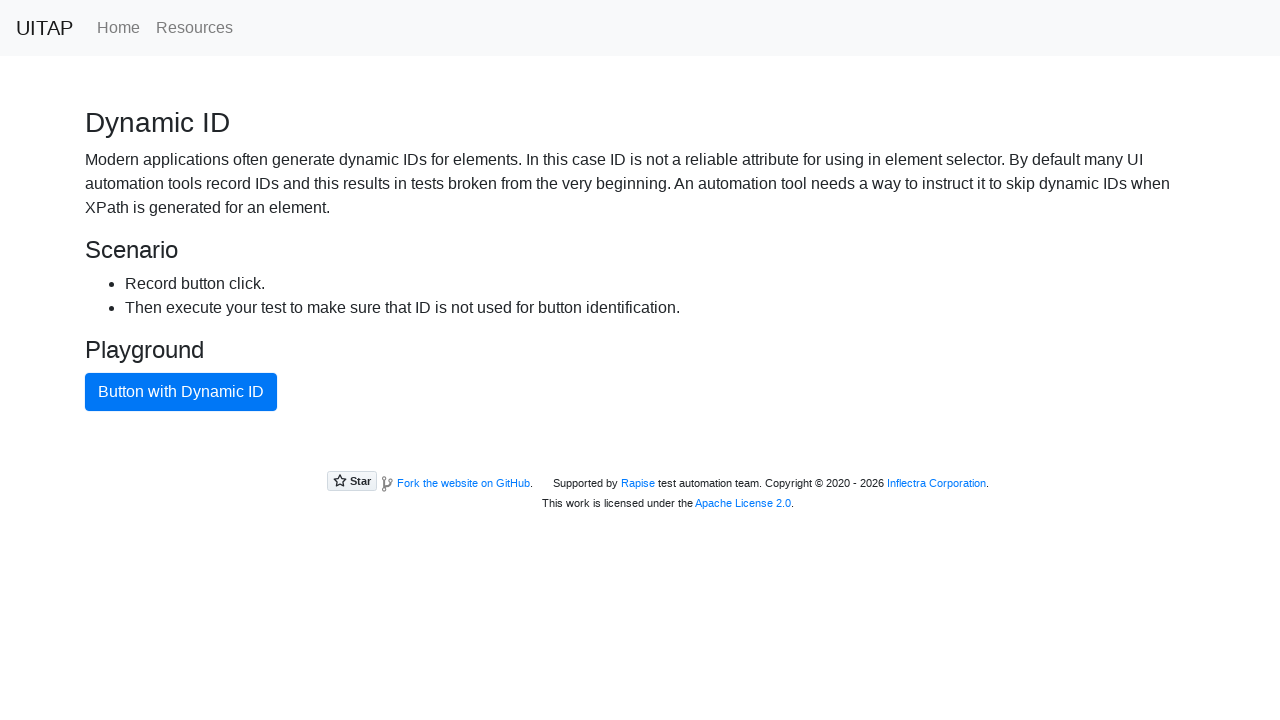

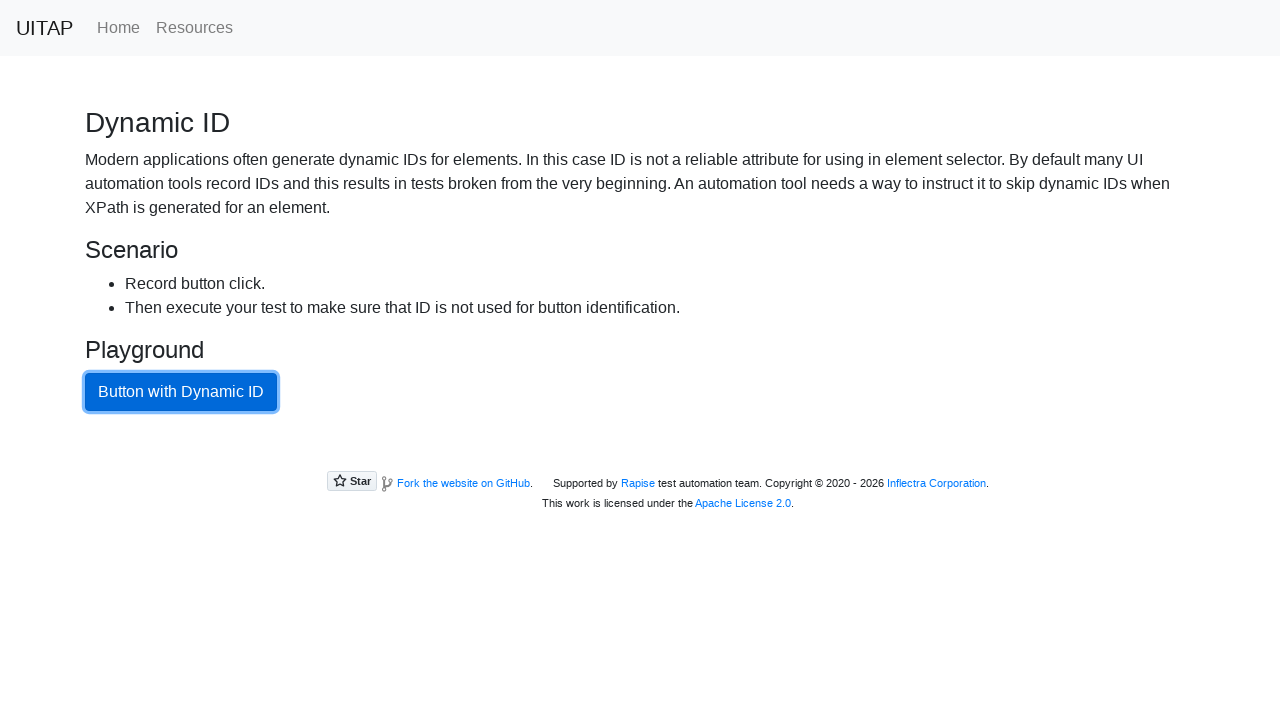